Tests downloading a file by clicking on a ZIP file download link on a test page

Starting URL: https://omayo.blogspot.com/p/page7.html

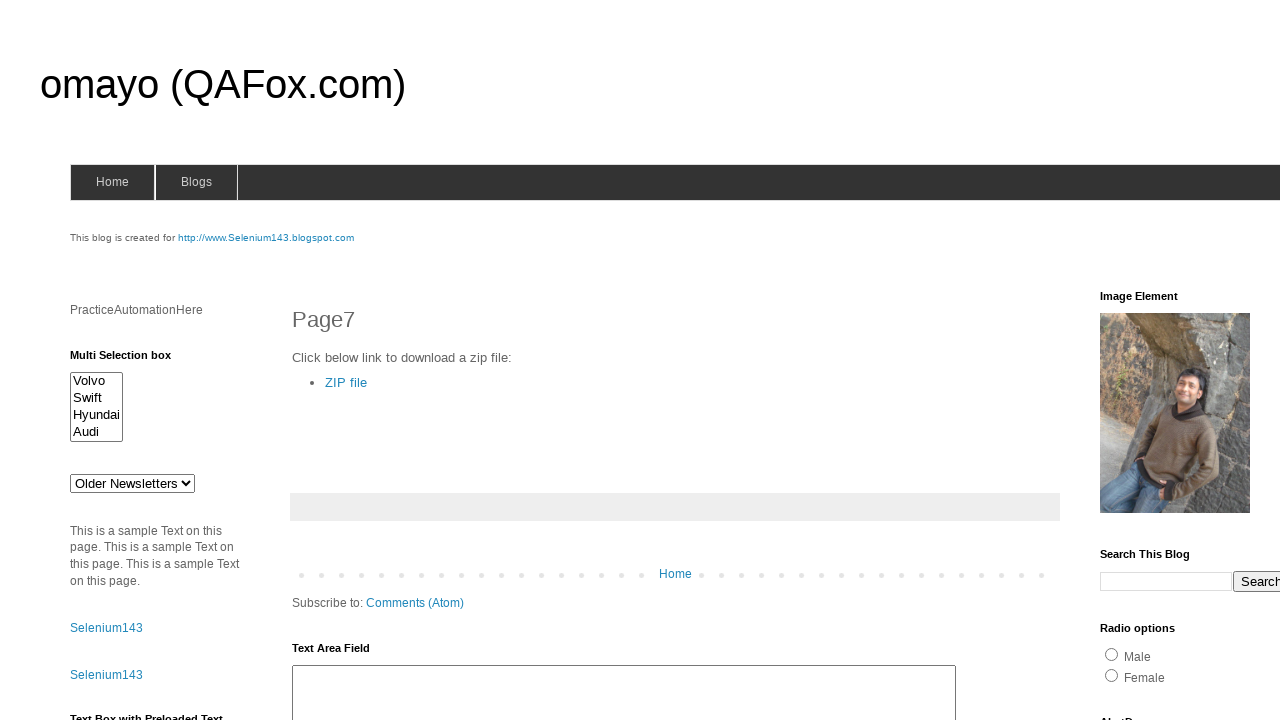

Navigated to test page https://omayo.blogspot.com/p/page7.html
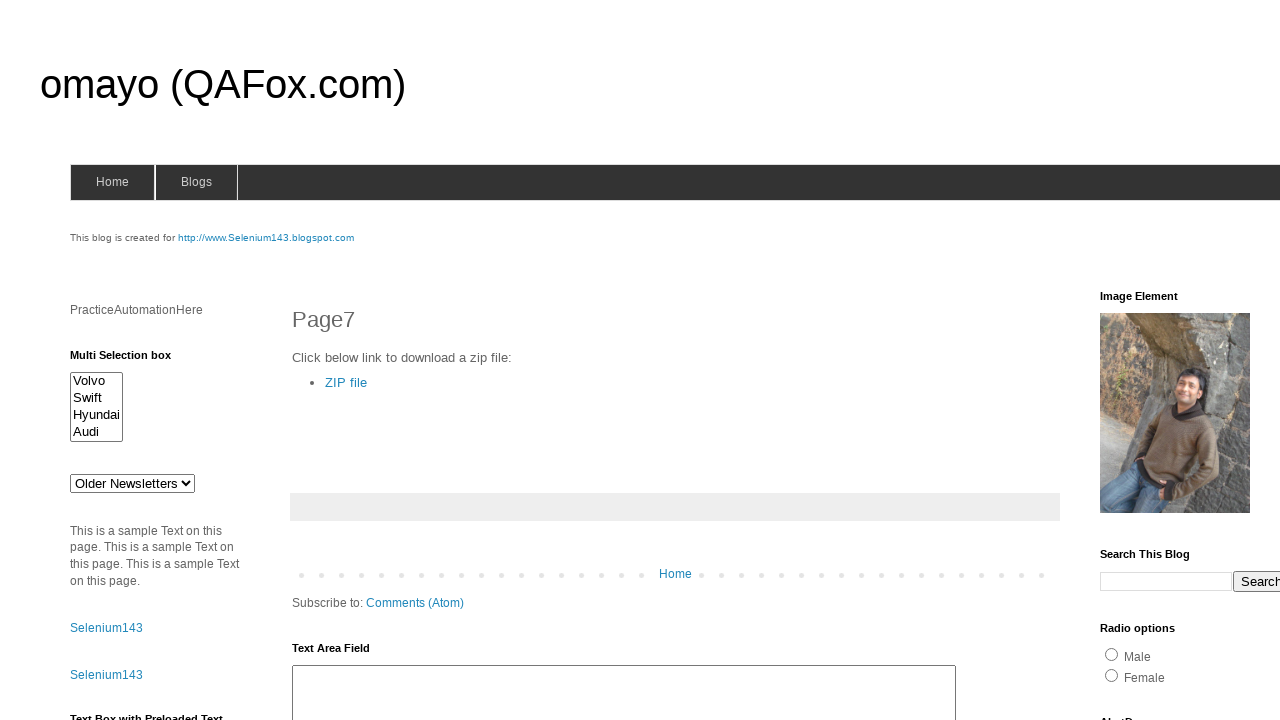

Clicked on ZIP file download link at (346, 382) on a:text('ZIP file')
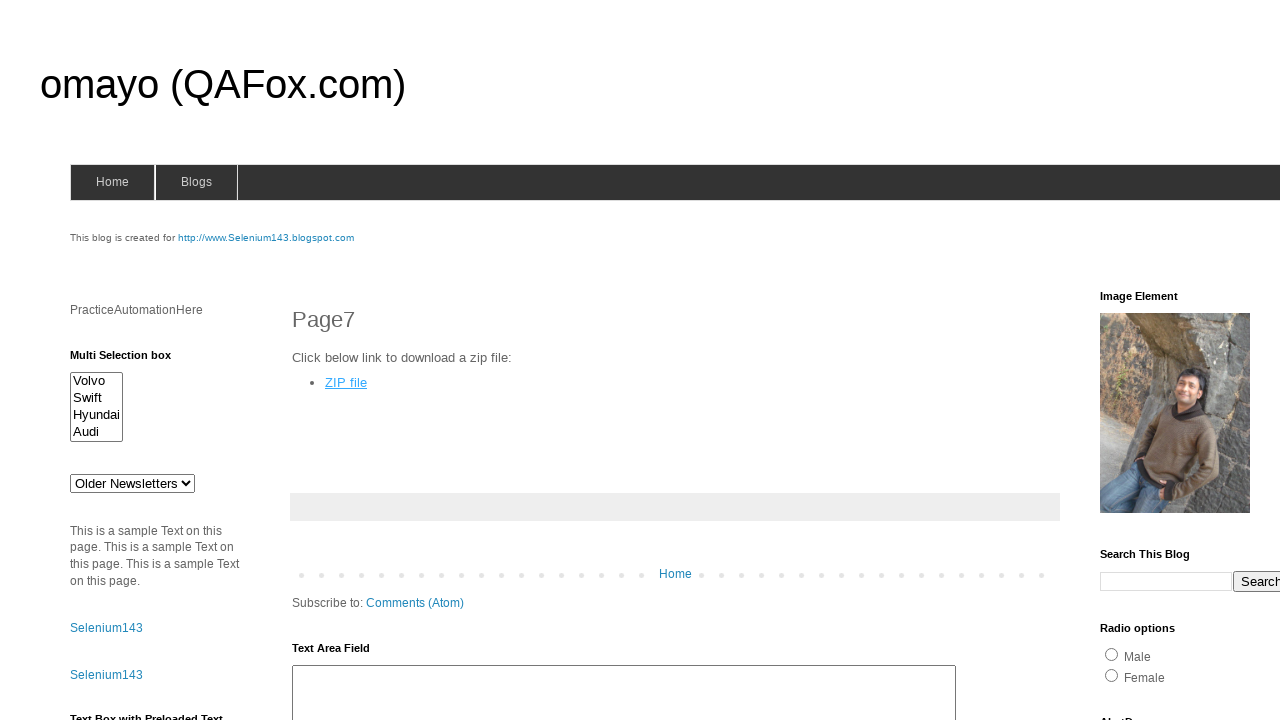

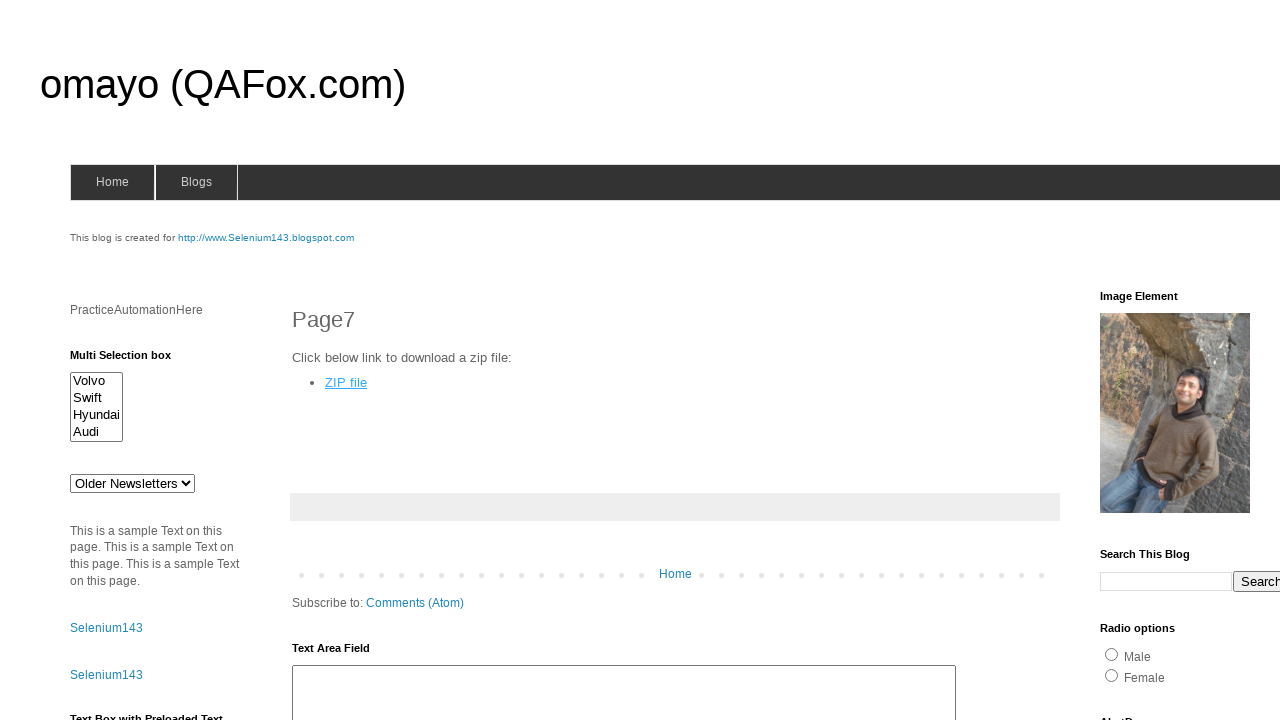